Tests e-commerce functionality by adding specific vegetables (Cucumber, Brocolli, Beetroot) to cart, proceeding to checkout, applying an invalid promo code, and verifying the error message is displayed.

Starting URL: https://rahulshettyacademy.com/seleniumPractise/

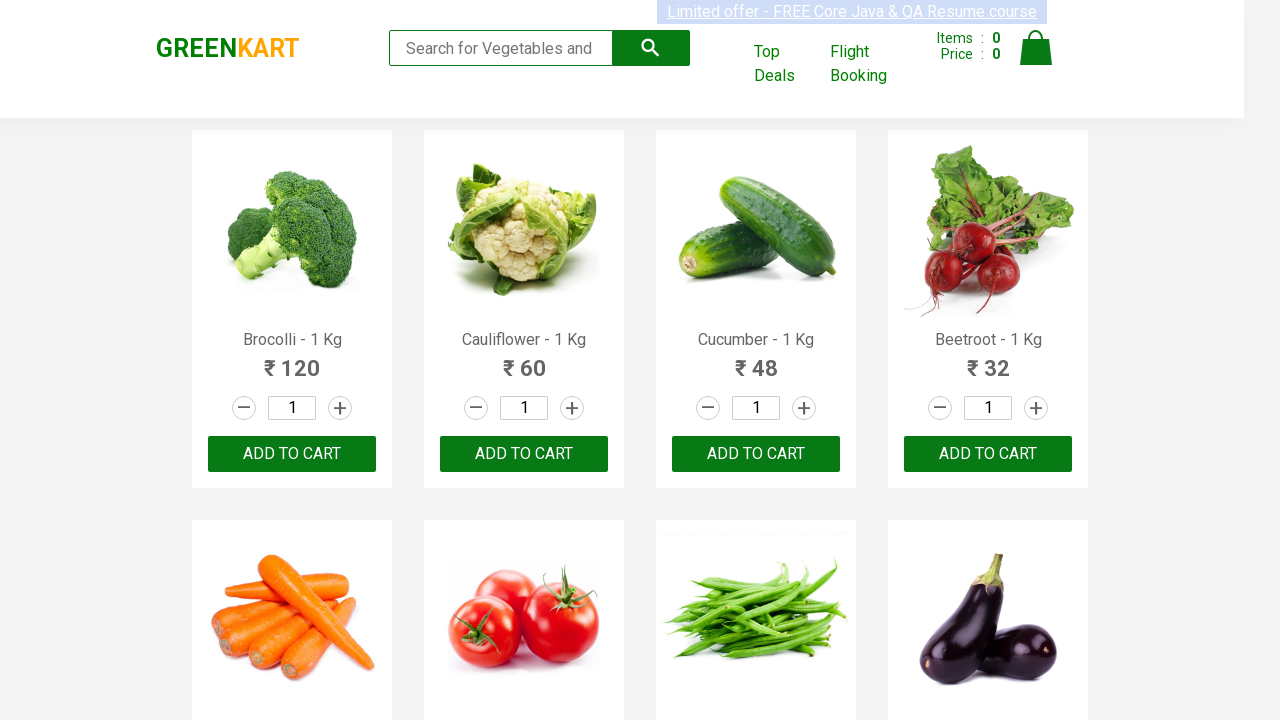

Waited for product names to load
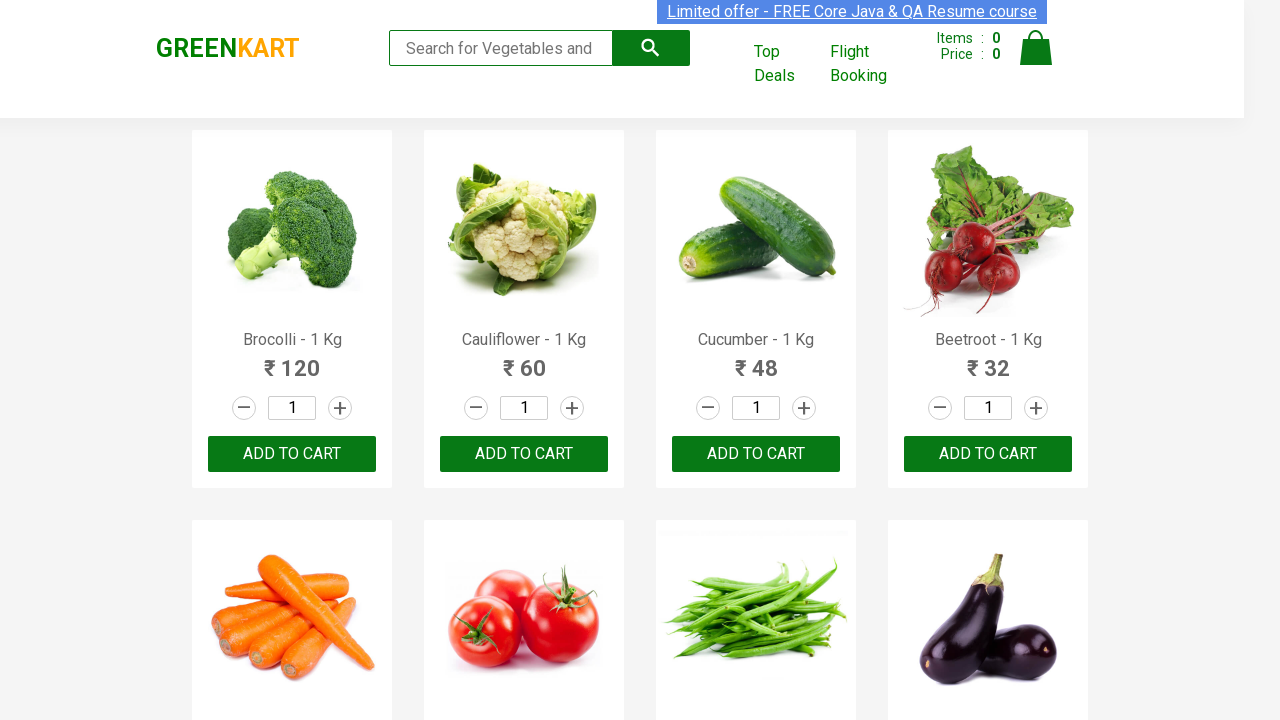

Retrieved all product name elements
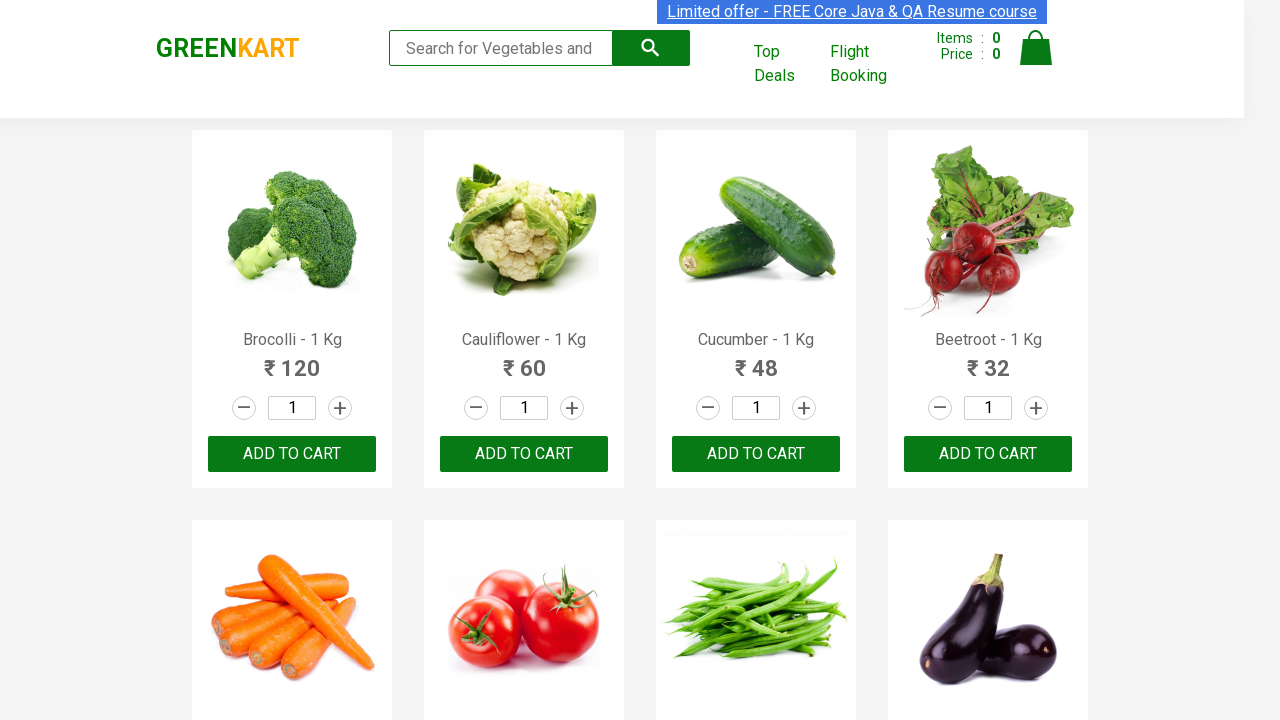

Added 'Brocolli' to cart at (292, 454) on div.product-action button >> nth=0
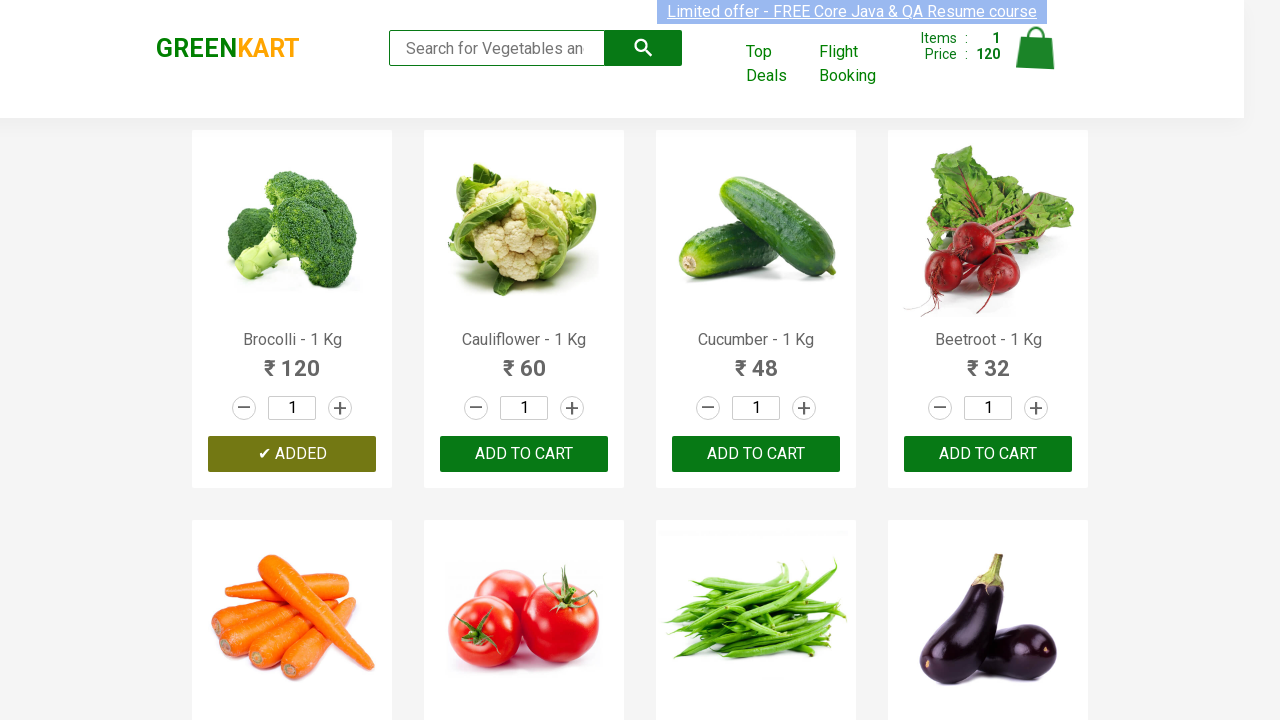

Added 'Cucumber' to cart at (756, 454) on div.product-action button >> nth=2
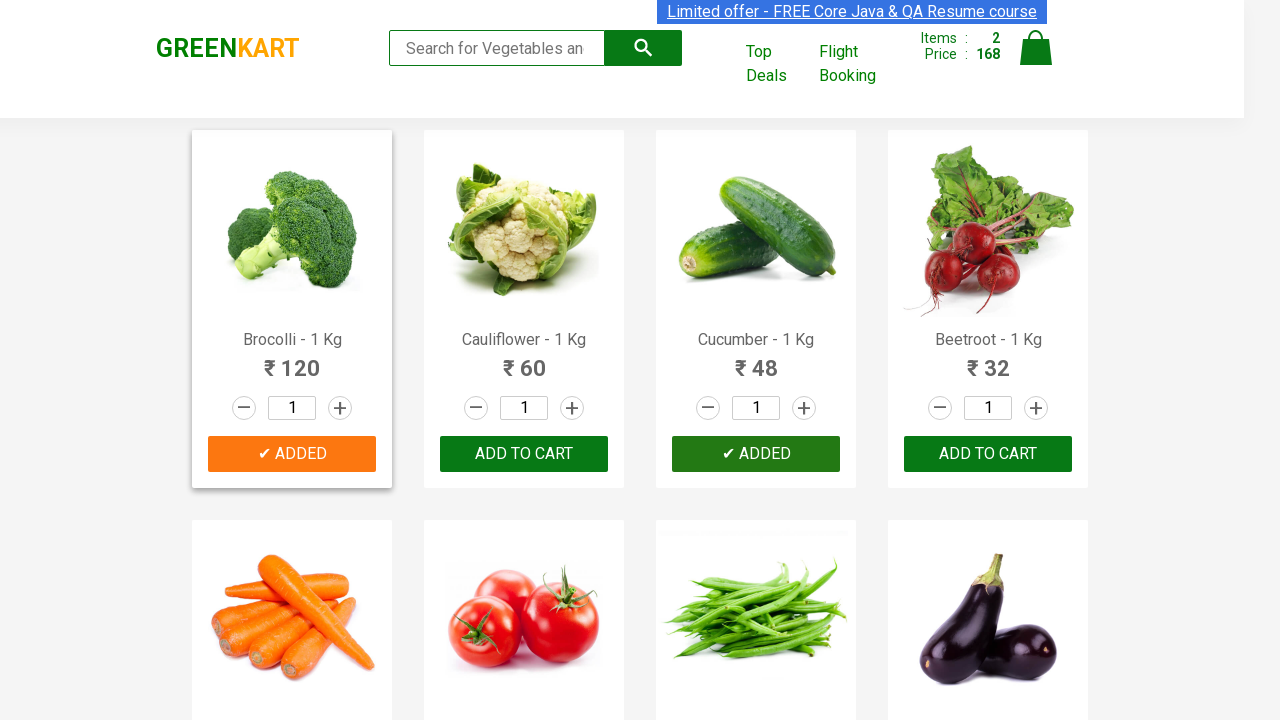

Added 'Beetroot' to cart at (988, 454) on div.product-action button >> nth=3
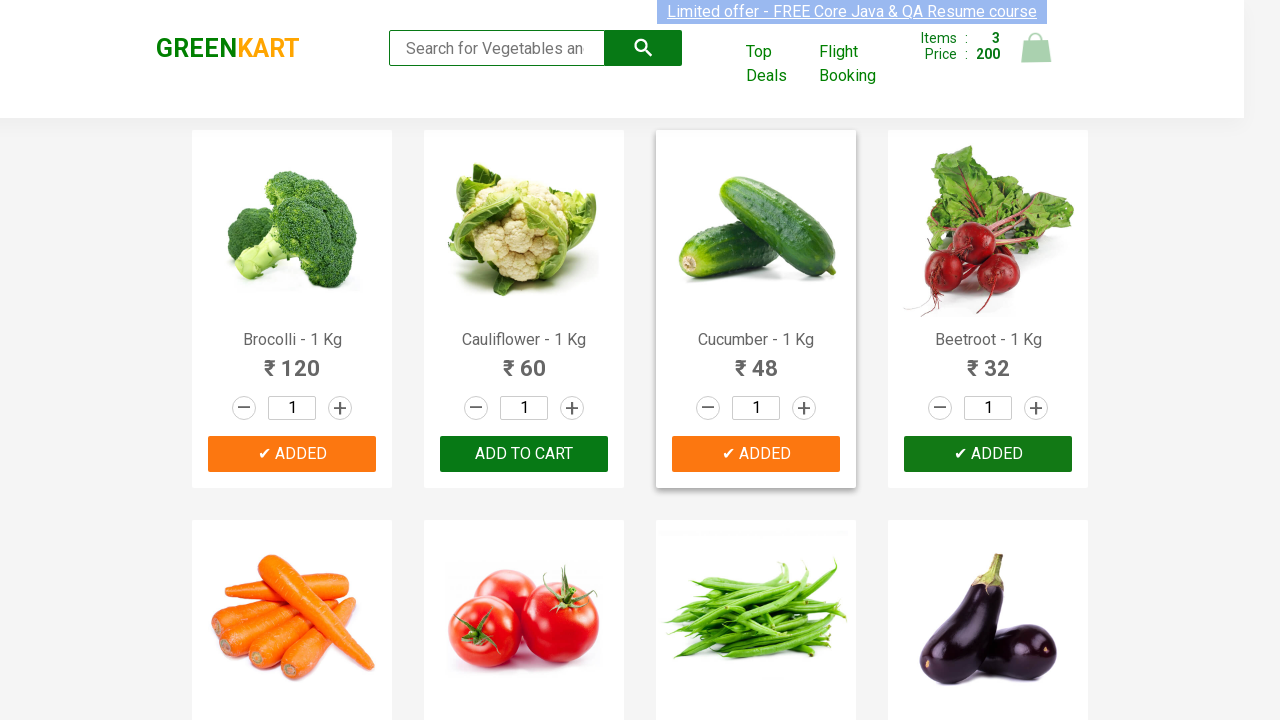

Clicked on cart icon to view cart at (1036, 48) on a.cart-icon img
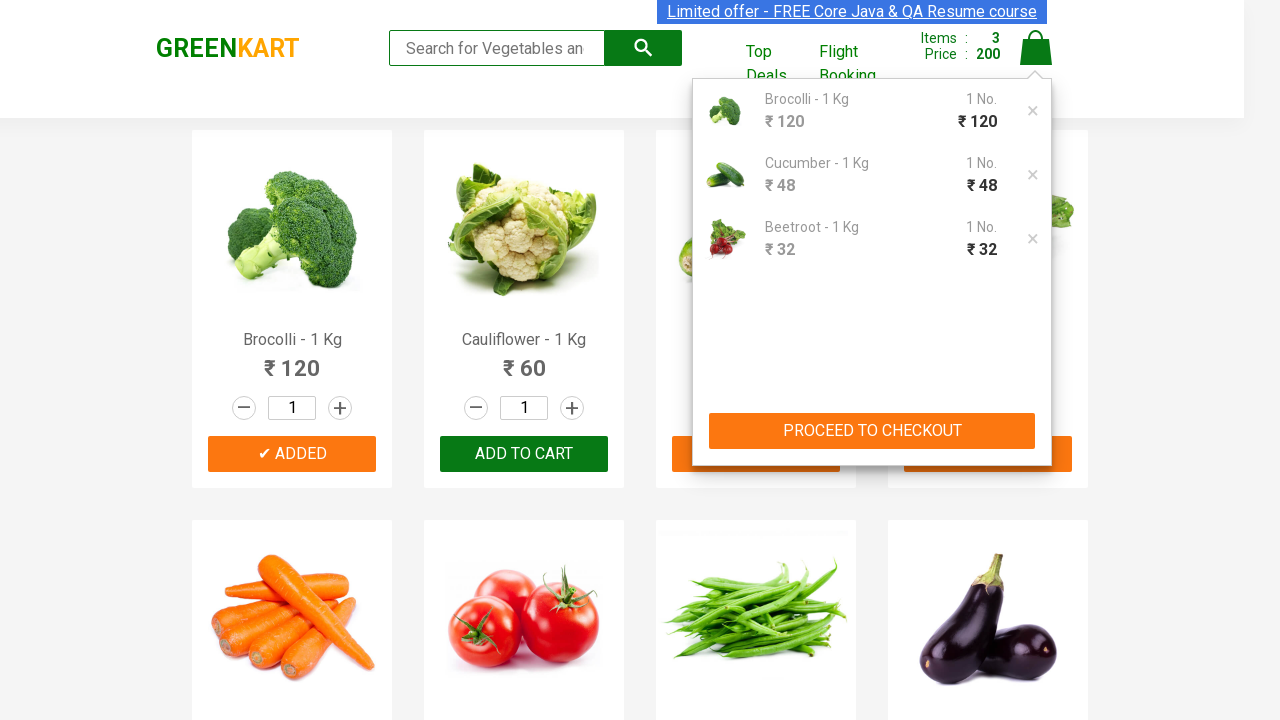

Clicked PROCEED TO CHECKOUT button at (872, 431) on xpath=//*[contains(text(),'PROCEED TO CHECKOUT')]
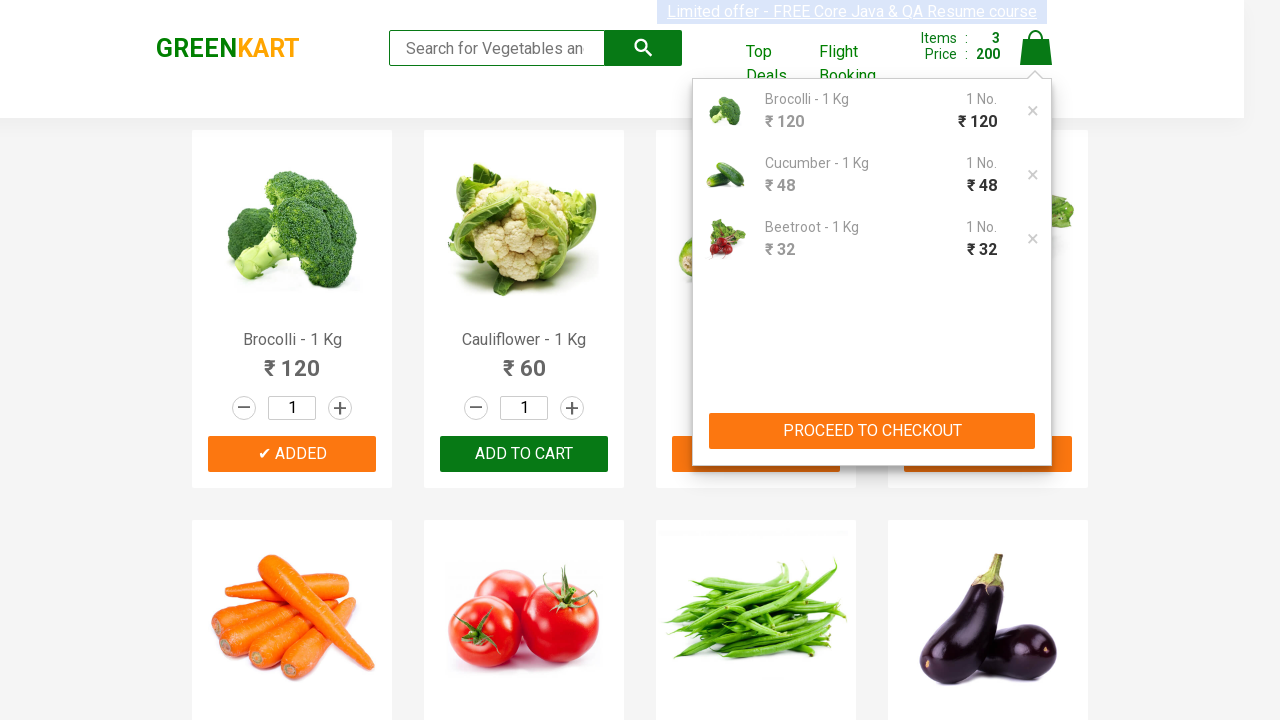

Entered promo code 'rahulshettyacademyparam' on input.promoCode
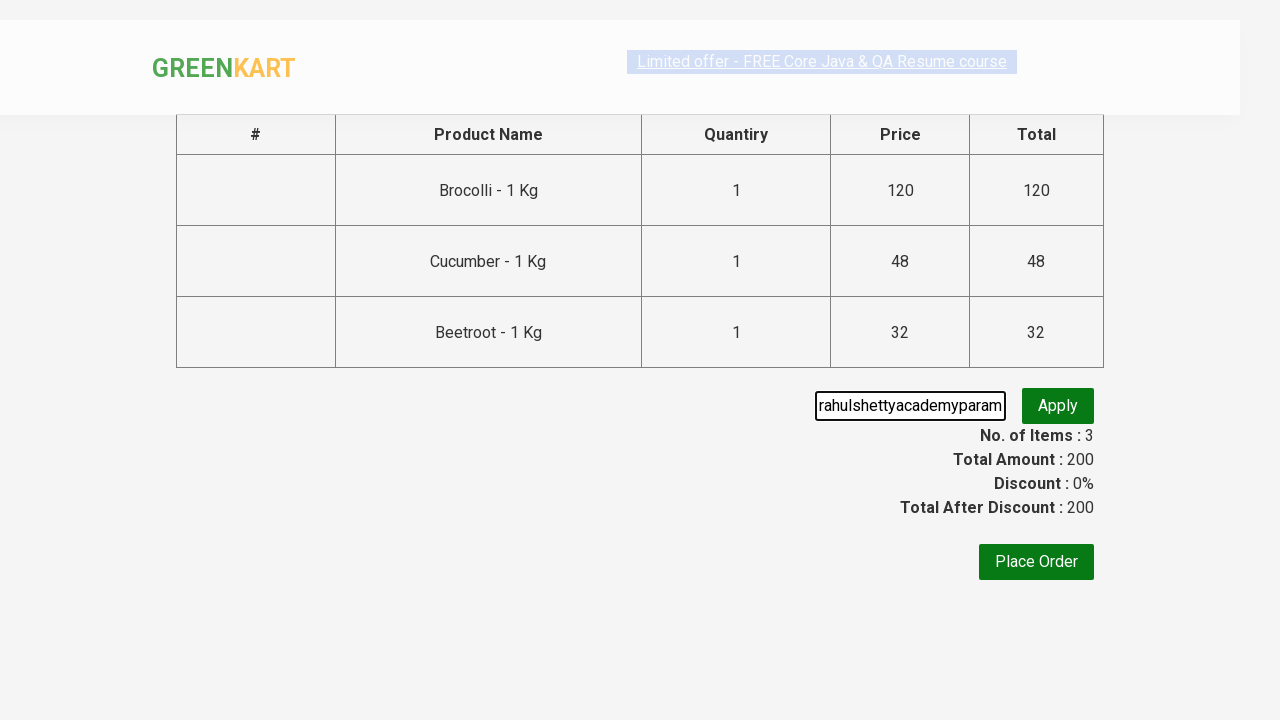

Clicked apply promo code button at (1058, 406) on div.promoWrapper button
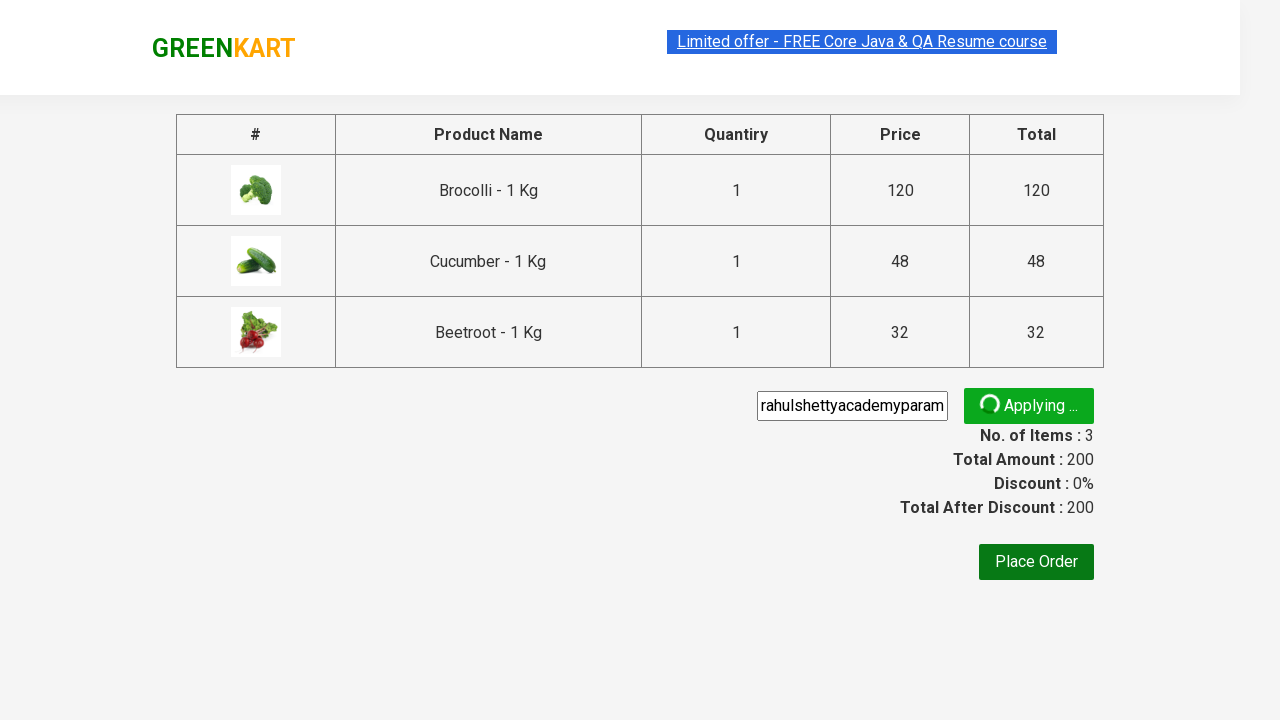

Waited for promo error message to appear
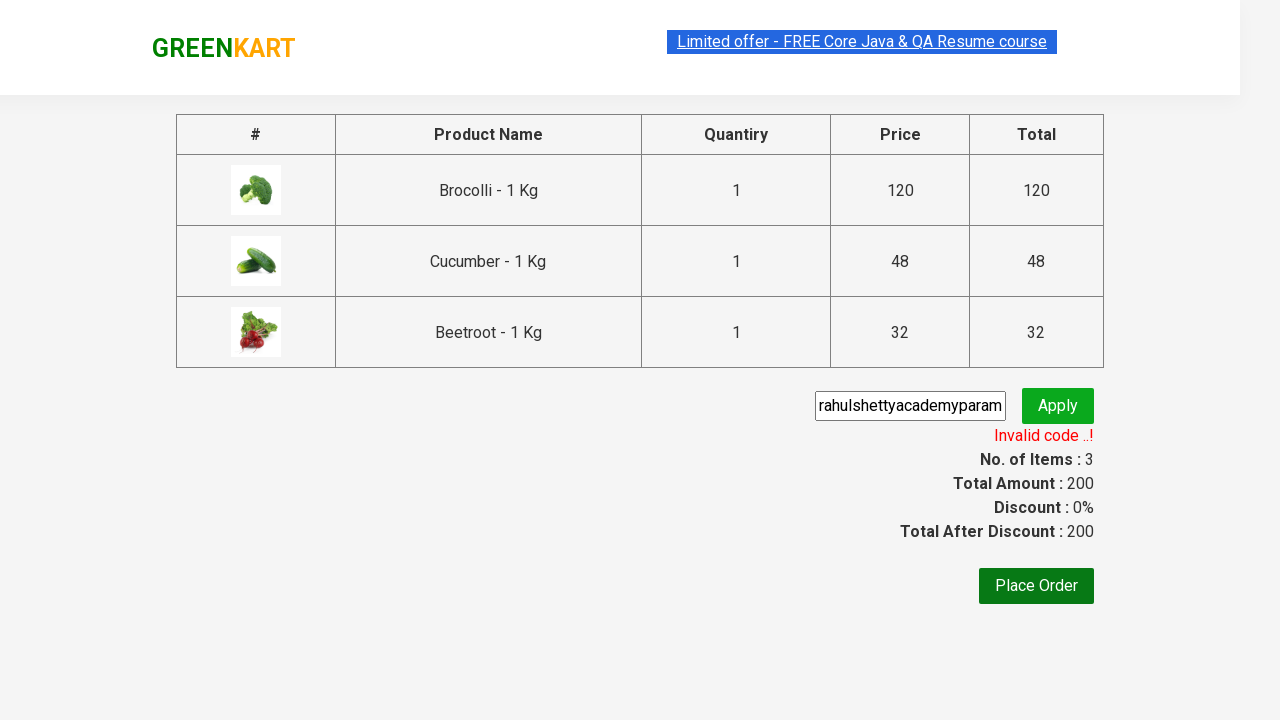

Retrieved promo message: 'Invalid code ..!'
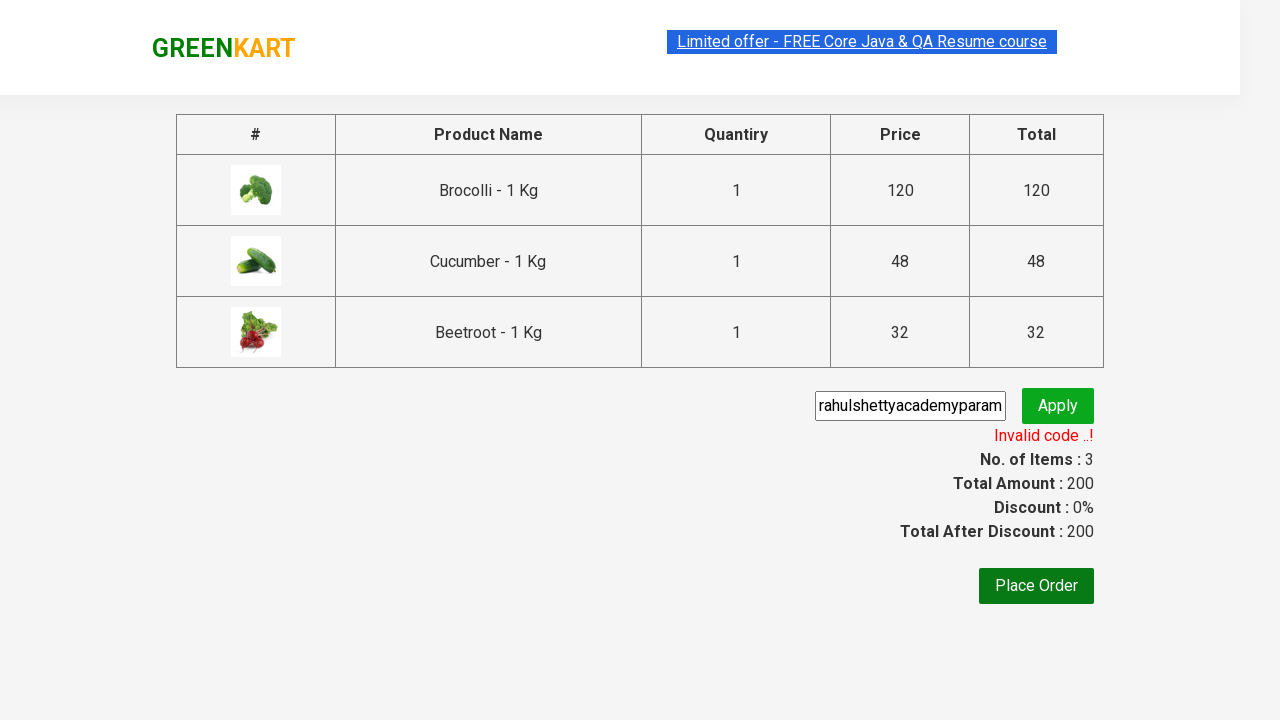

Verified invalid promo code error message displayed correctly
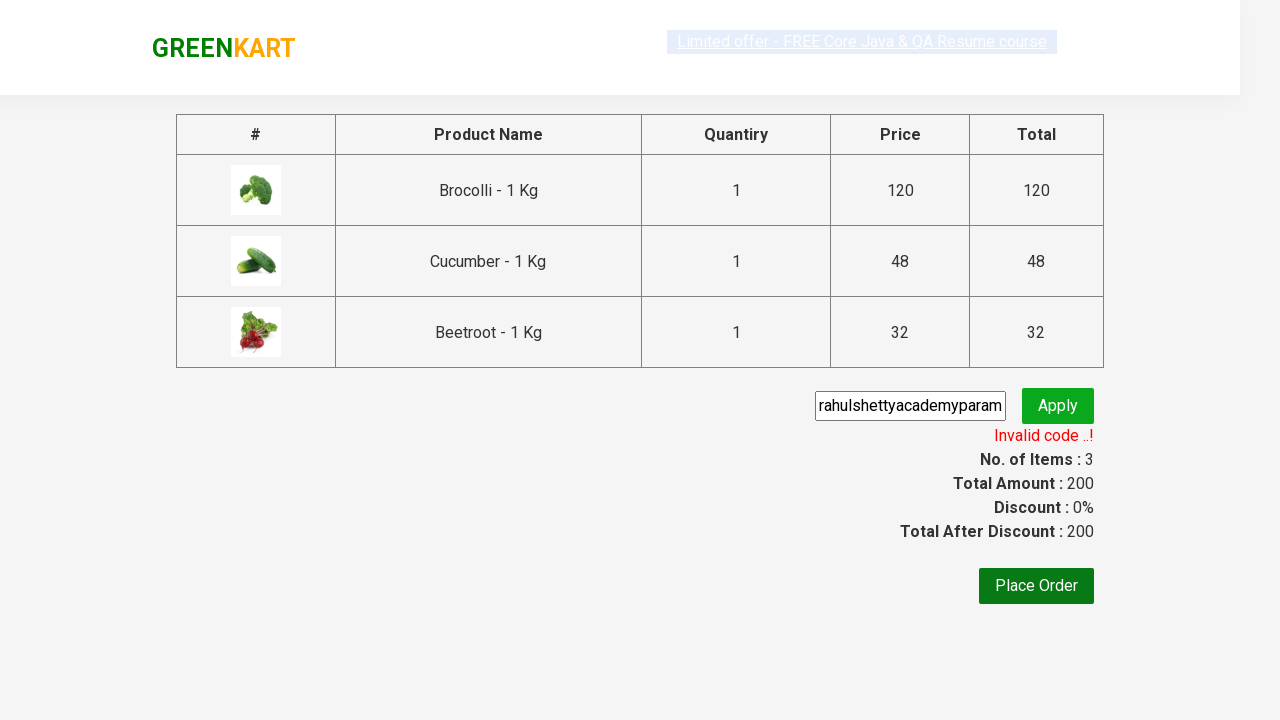

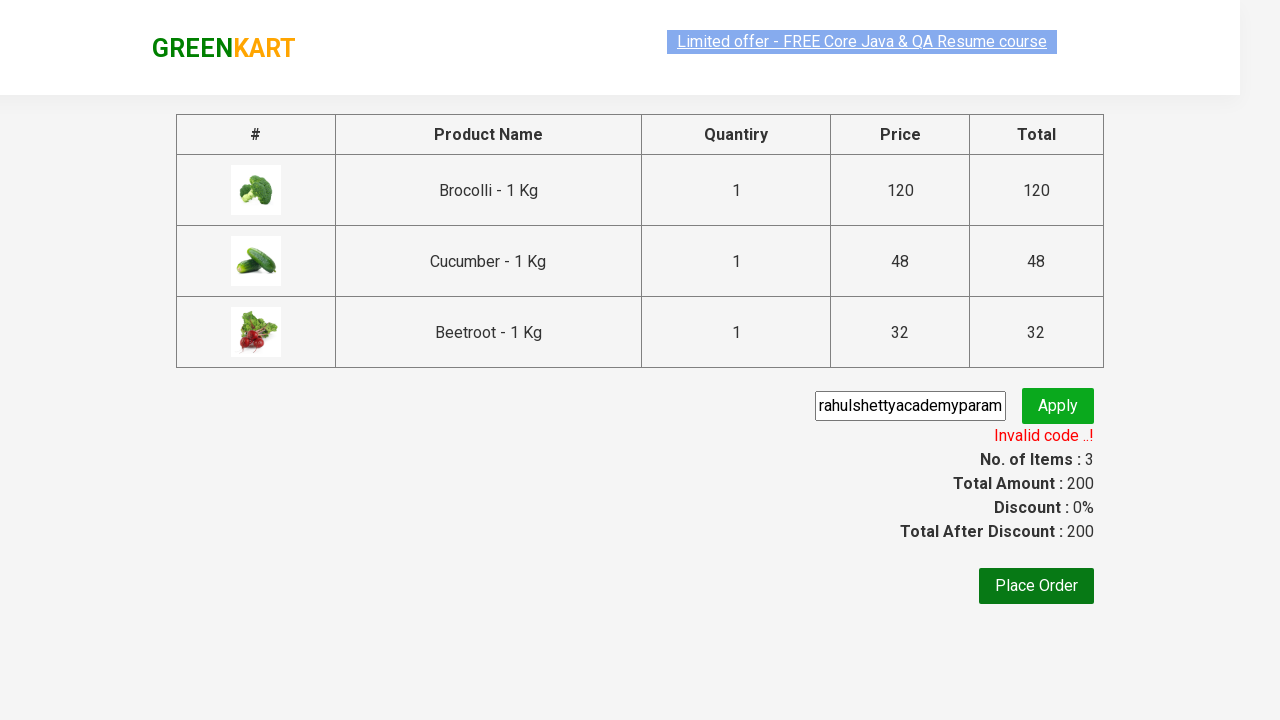